Tests the sidebar search functionality by typing a search query into the search input field and clicking the search button twice (possibly for a tutorial step progression)

Starting URL: https://floower.bitbucket.io/pages/index.html

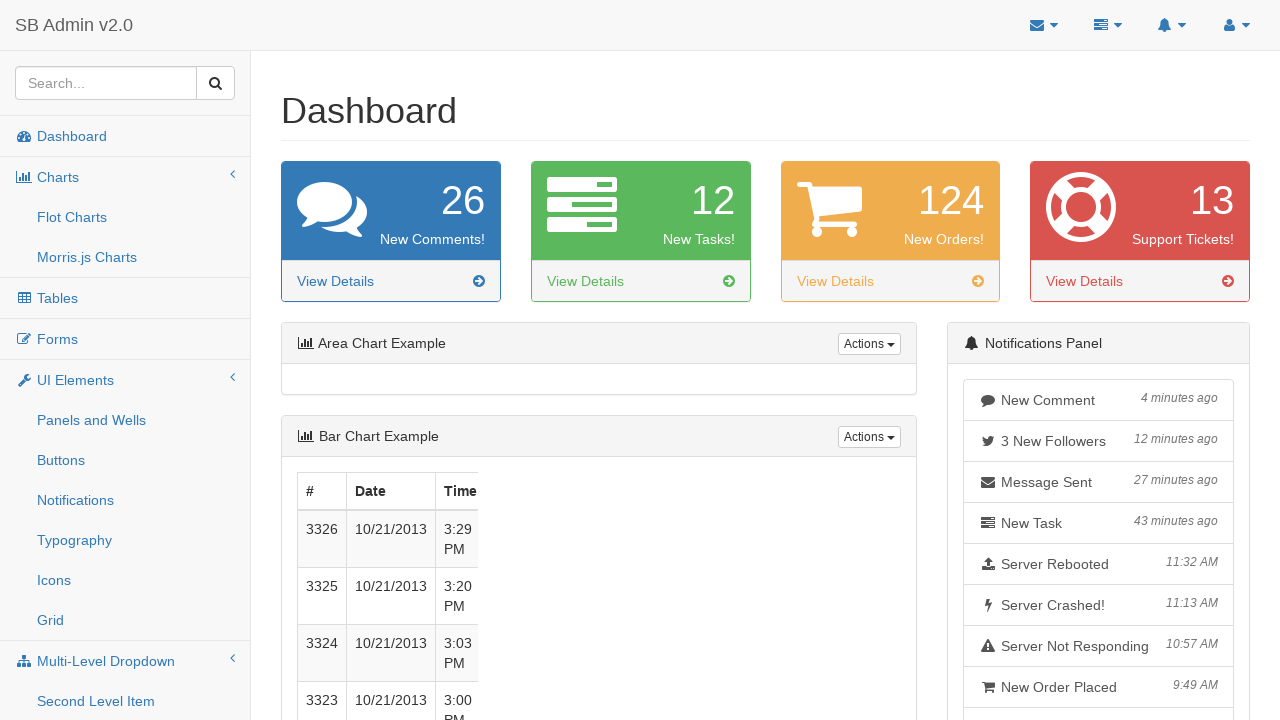

Typed search query '123456' into sidebar search input field on #side-menu .custom-search-form input.form-control
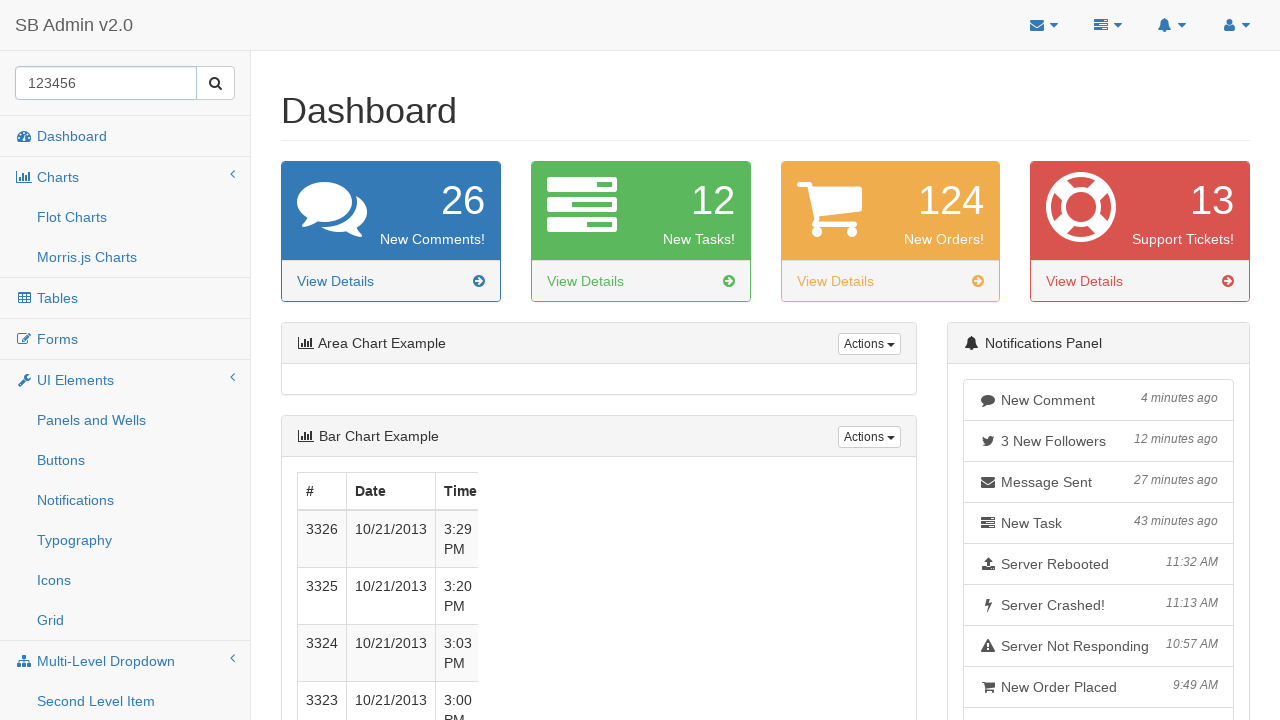

Clicked sidebar search button (first click) at (216, 83) on #side-menu .custom-search-form .input-group-btn button.btn-default
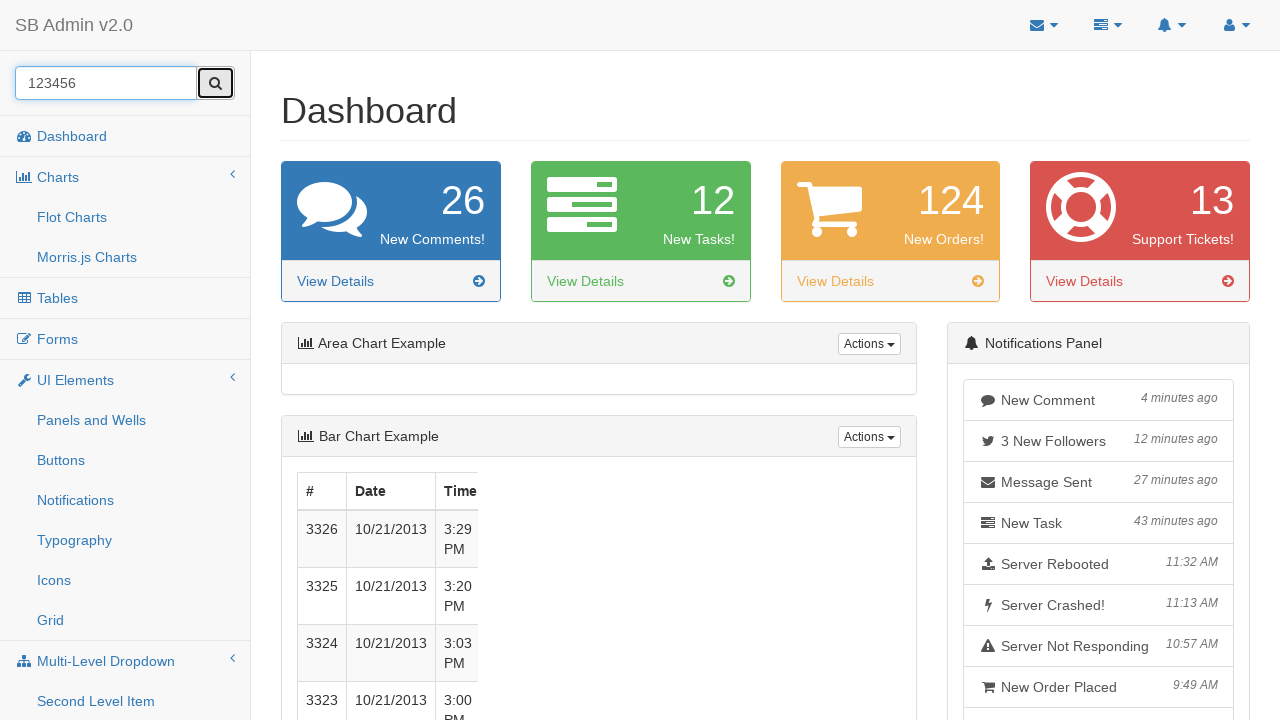

Clicked sidebar search button (second click for tutorial step progression) at (216, 83) on #side-menu .custom-search-form .input-group-btn button.btn-default
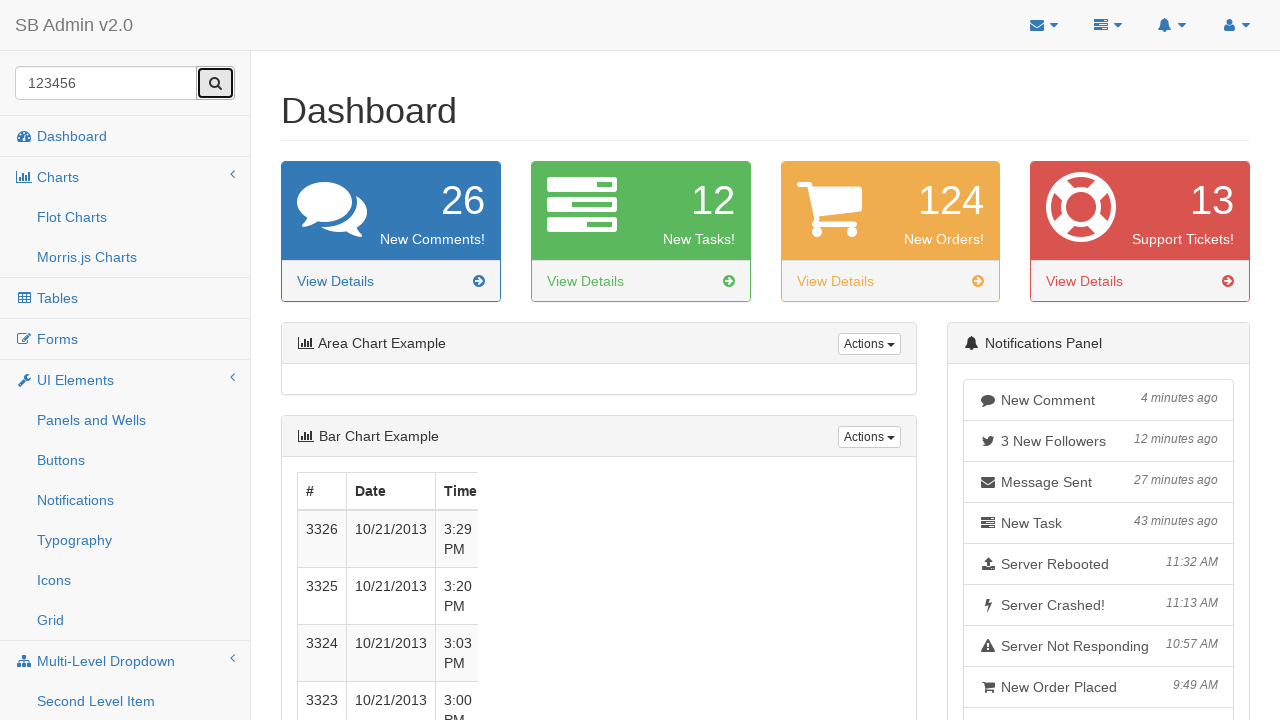

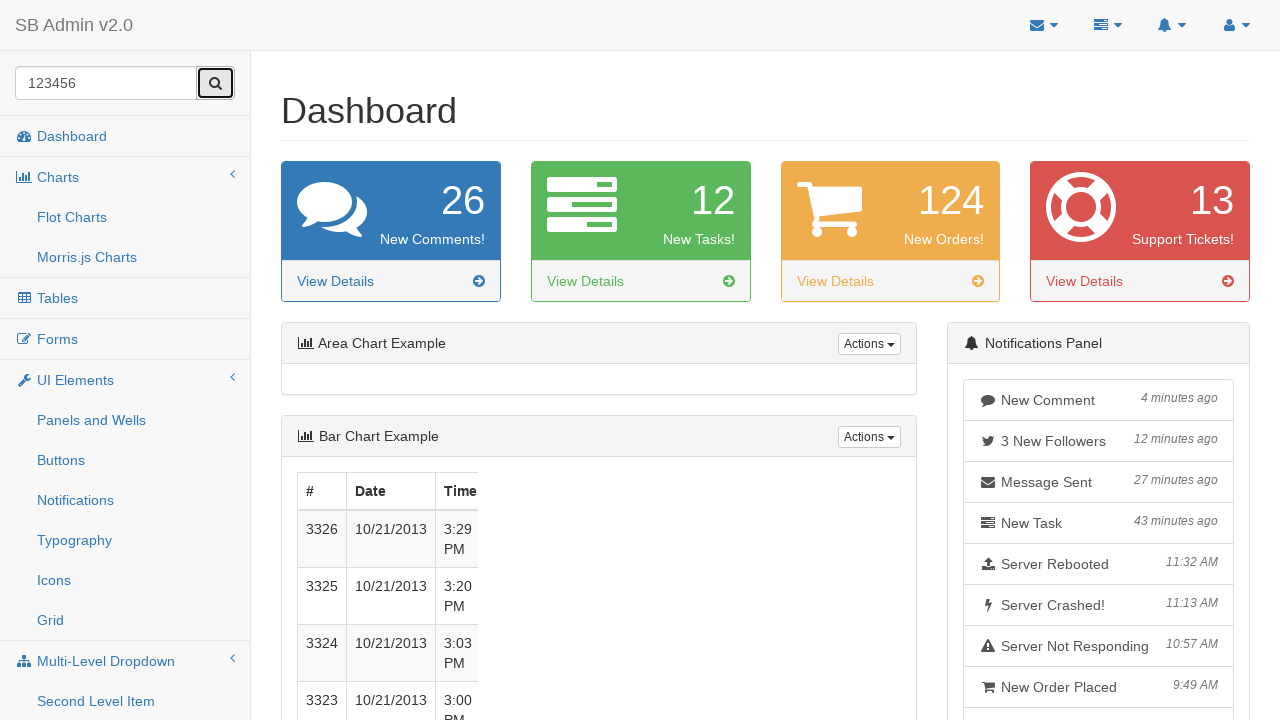